Tests radio button and checkbox selection on a student registration form by selecting the Male gender radio button and the Dancing hobby checkbox

Starting URL: https://www.automationtestinginsider.com/2019/08/student-registration-form.html

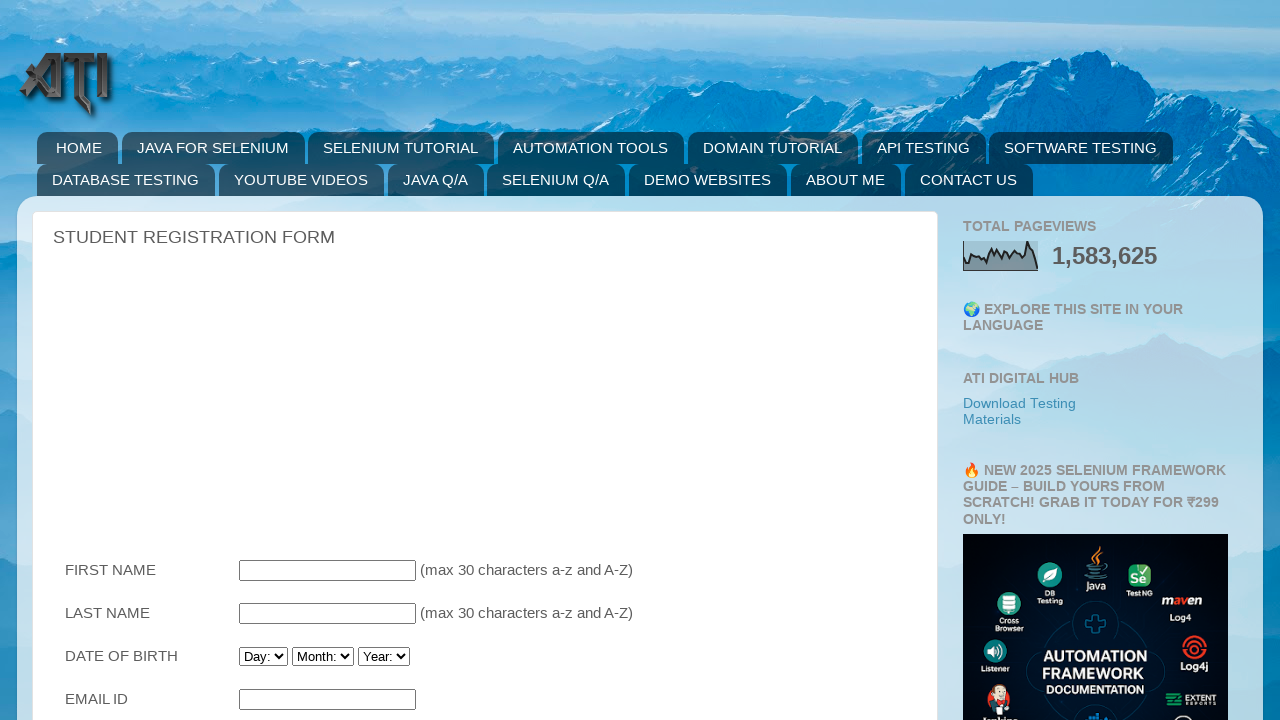

Navigated to student registration form page
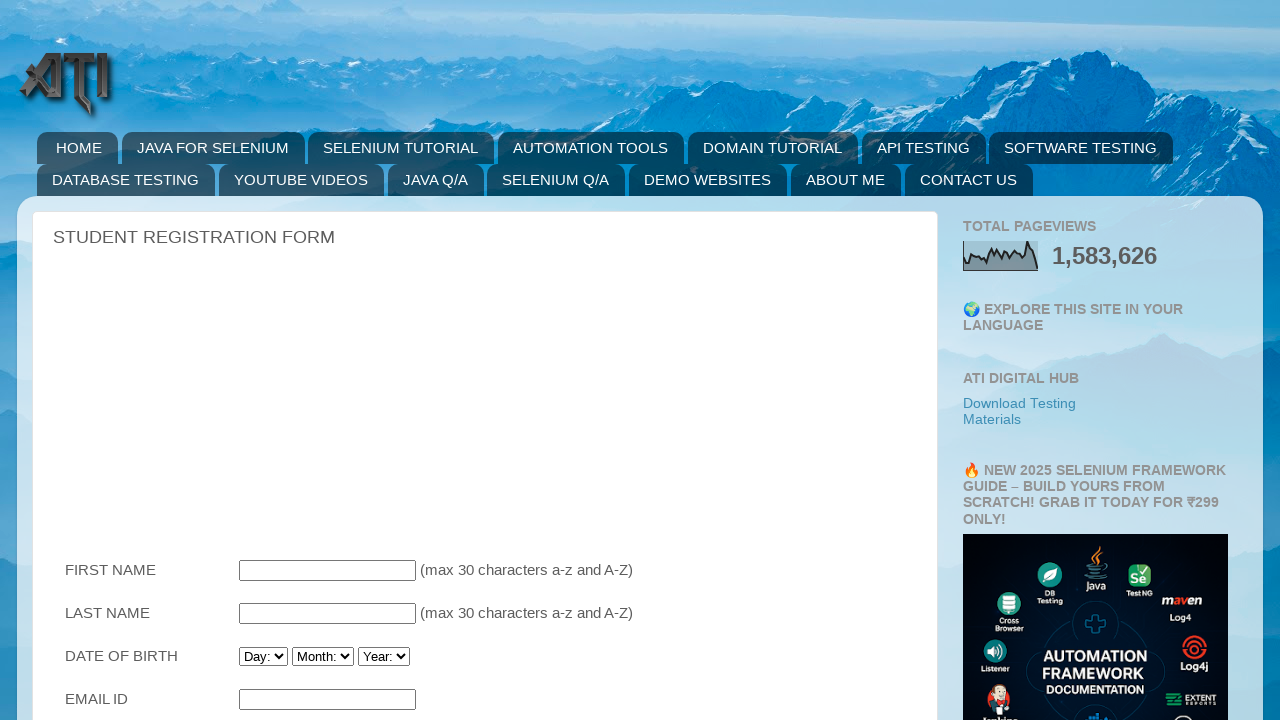

Selected Male radio button for gender at (286, 360) on input[type='radio'][value='Male']
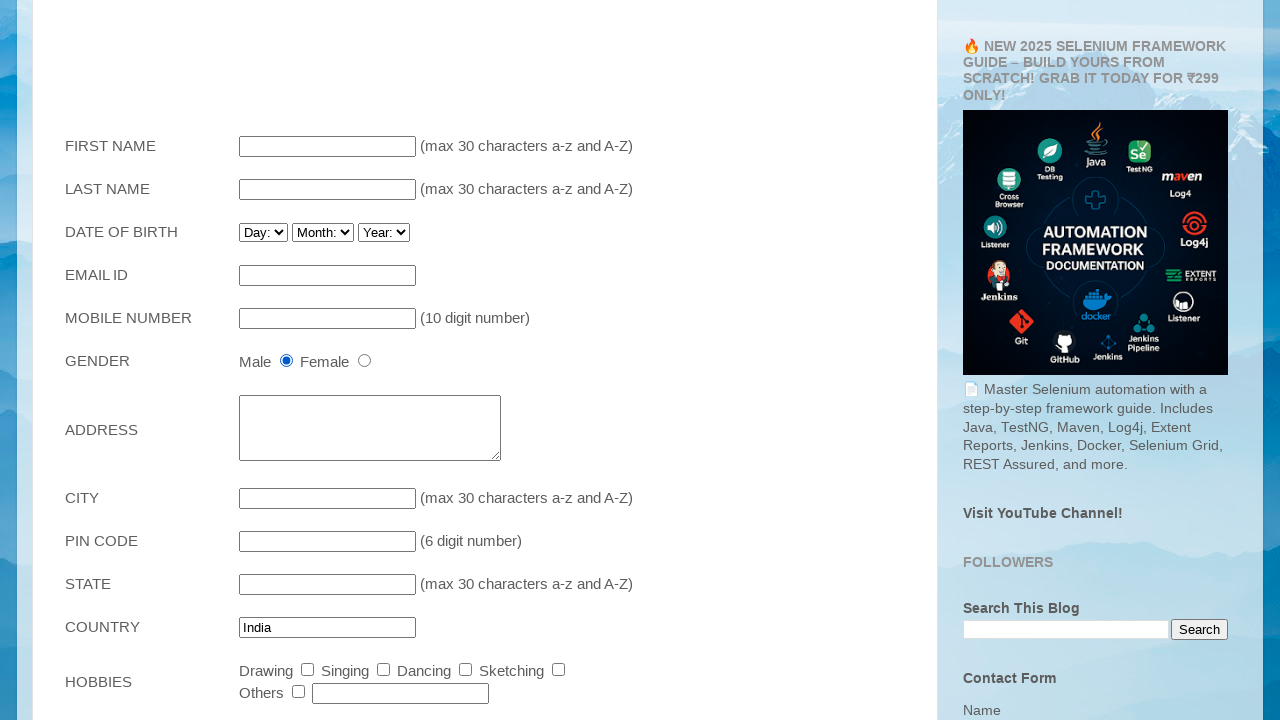

Selected Dancing checkbox from hobbies at (466, 670) on input[type='checkbox'][name='Hobby'][value='Dancing']
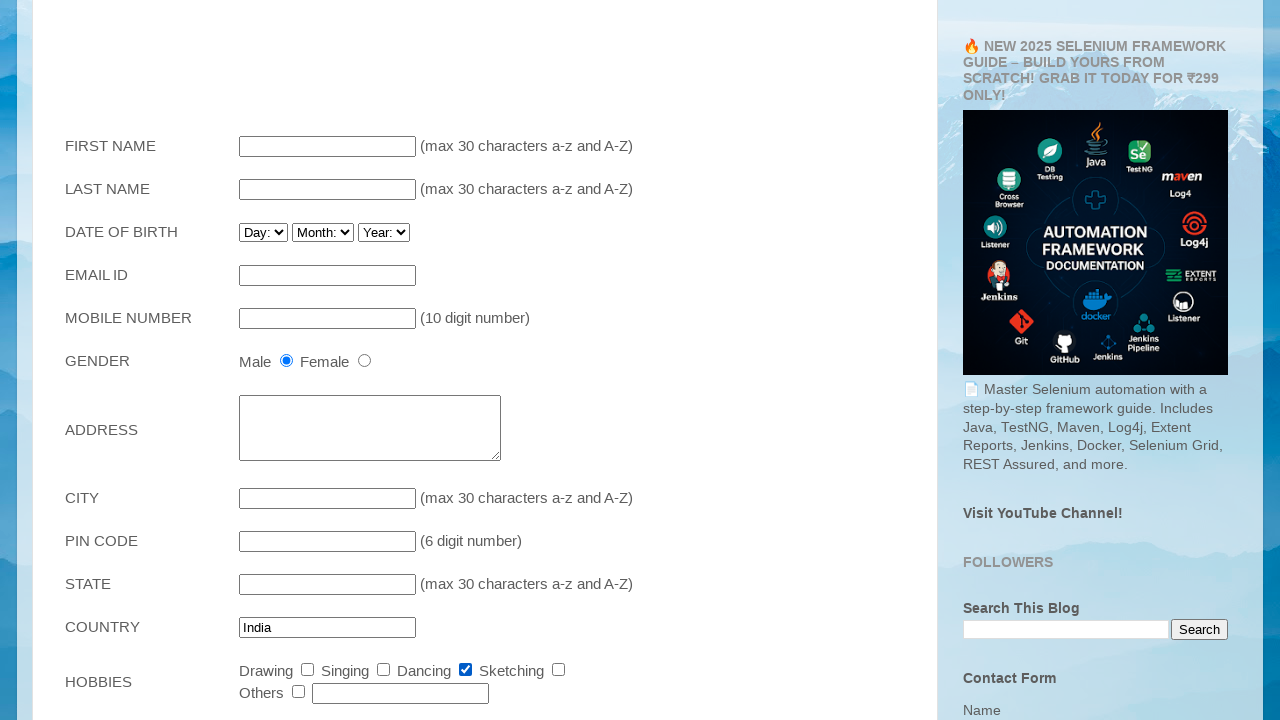

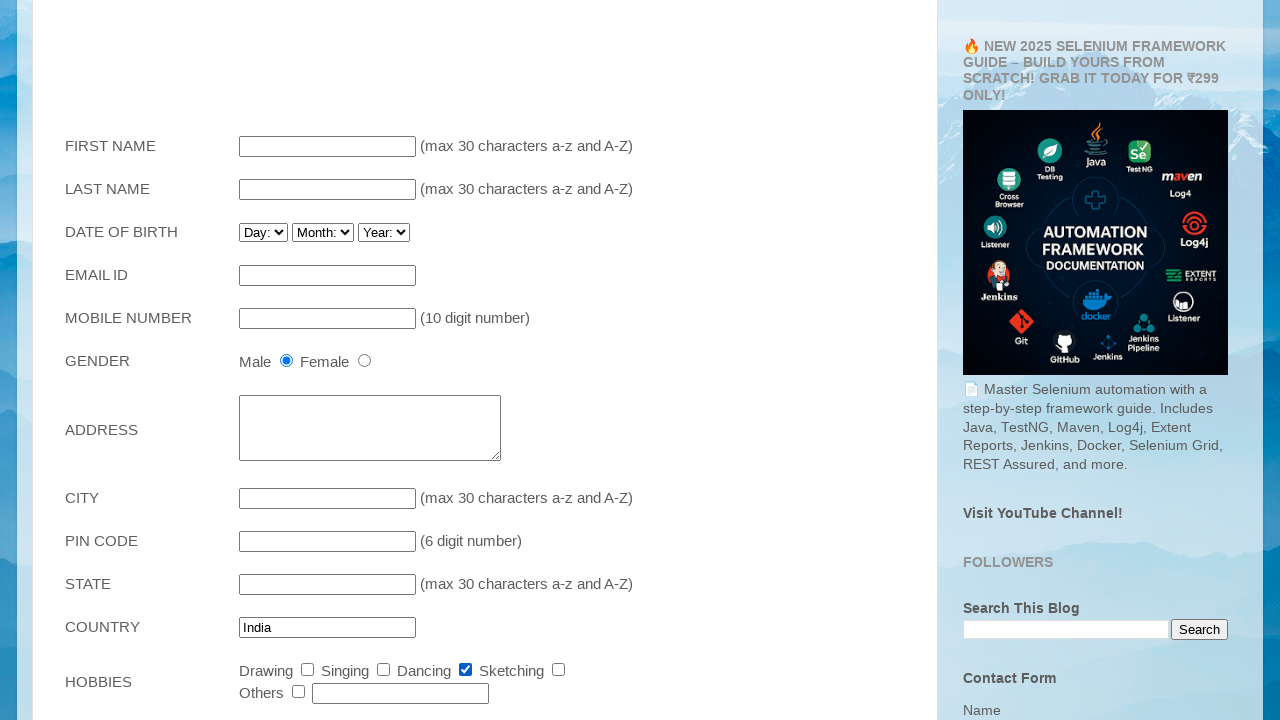